Tests hover functionality by moving mouse over different user photos and verifying that the correct user information appears on hover

Starting URL: https://theinternet.przyklady.javastart.pl/hovers

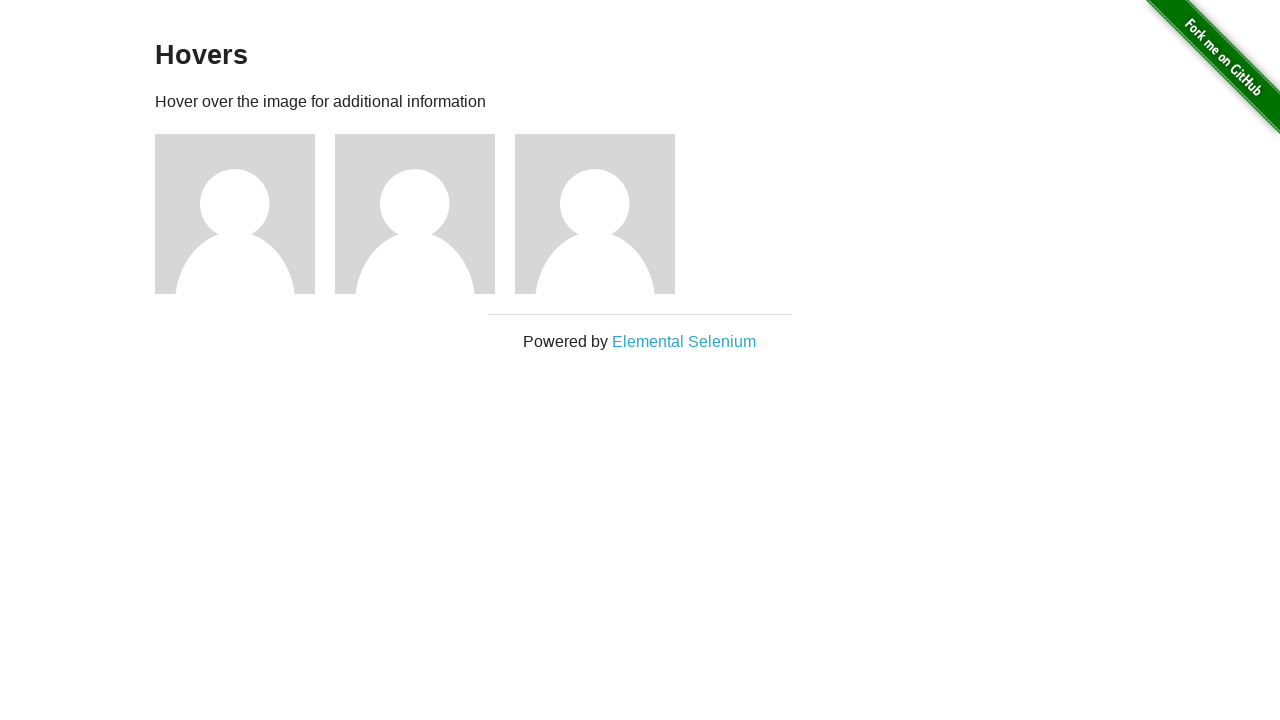

Located first user photo element
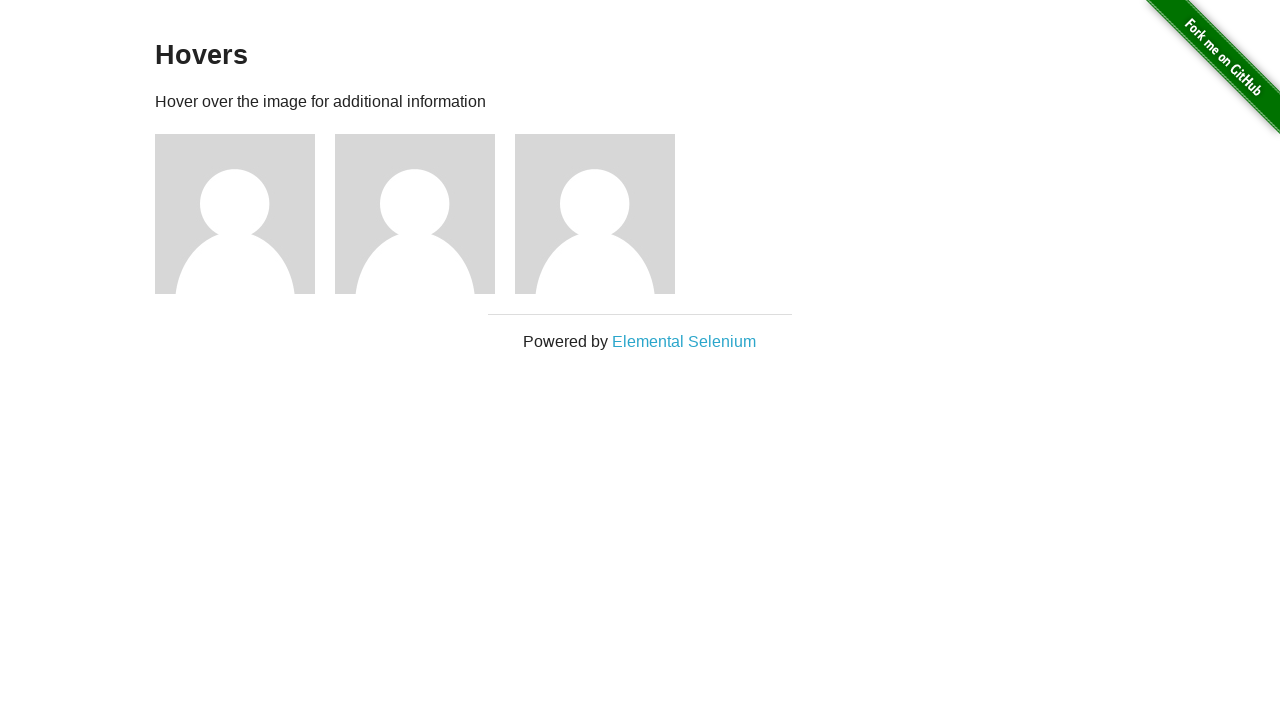

Located second user photo element
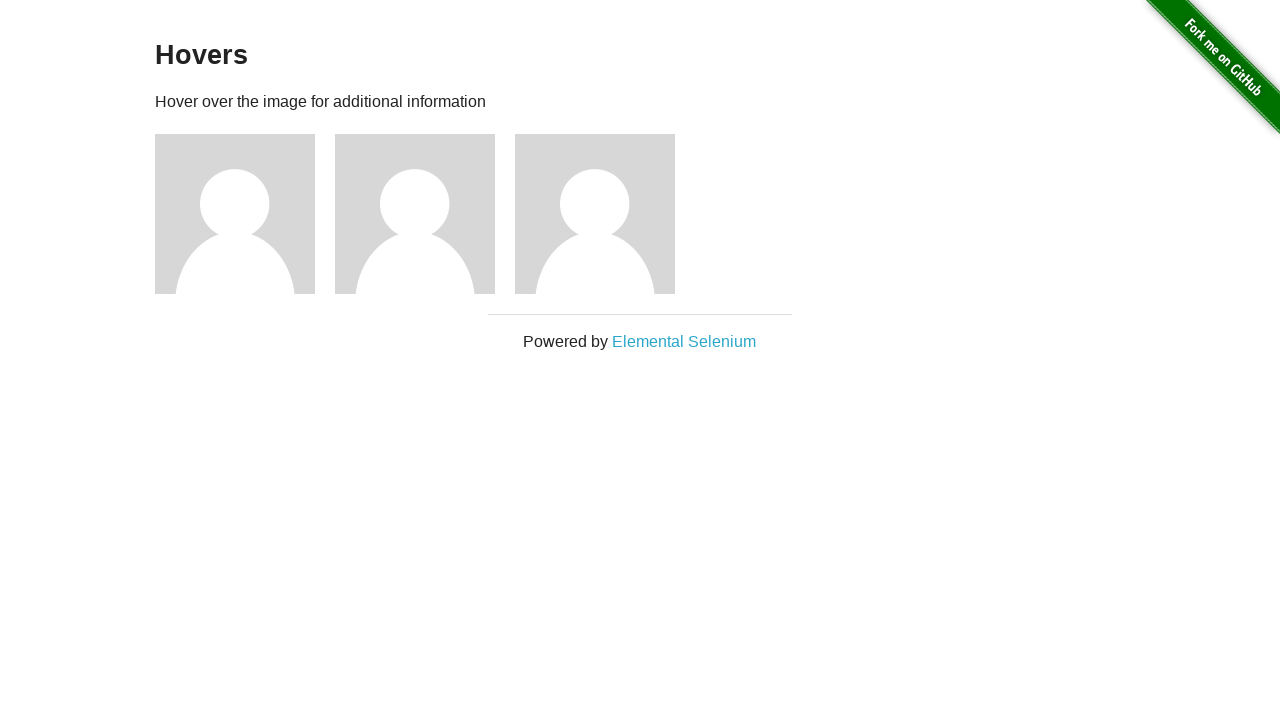

Located third user photo element
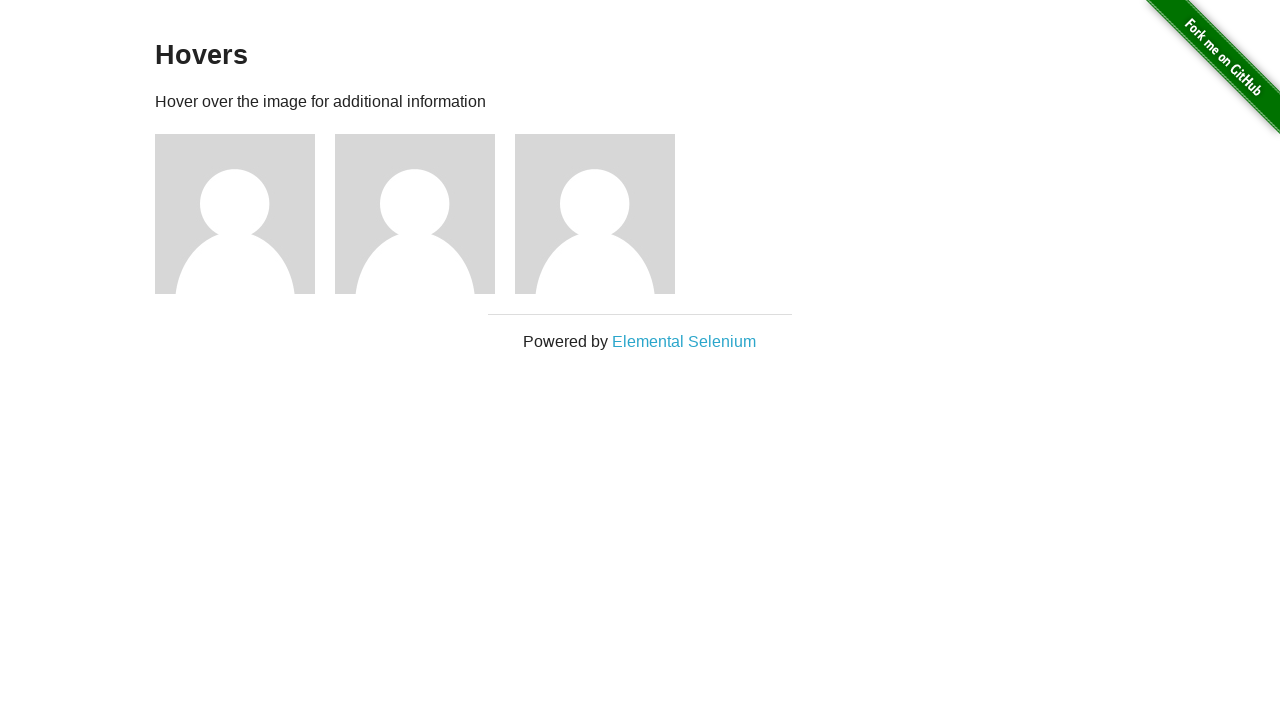

Hovered over first user photo at (245, 214) on xpath=//*[@id='content']/div/div[1]
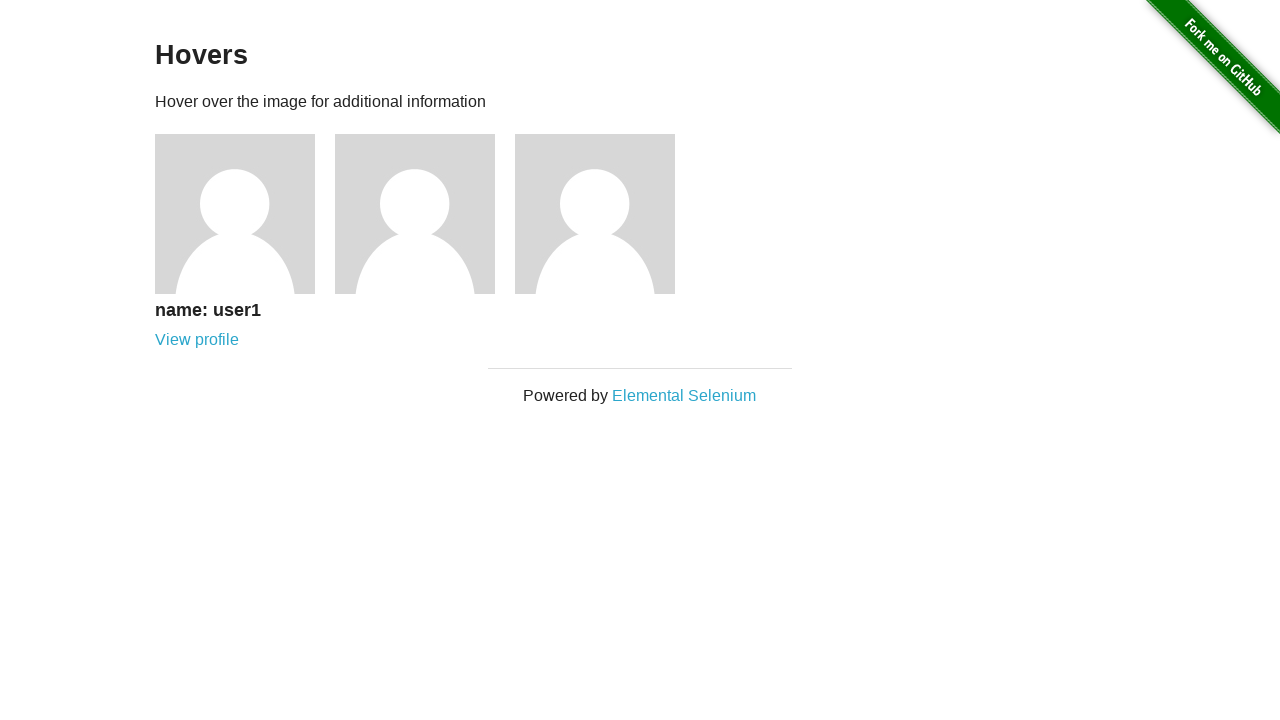

Located first user text element
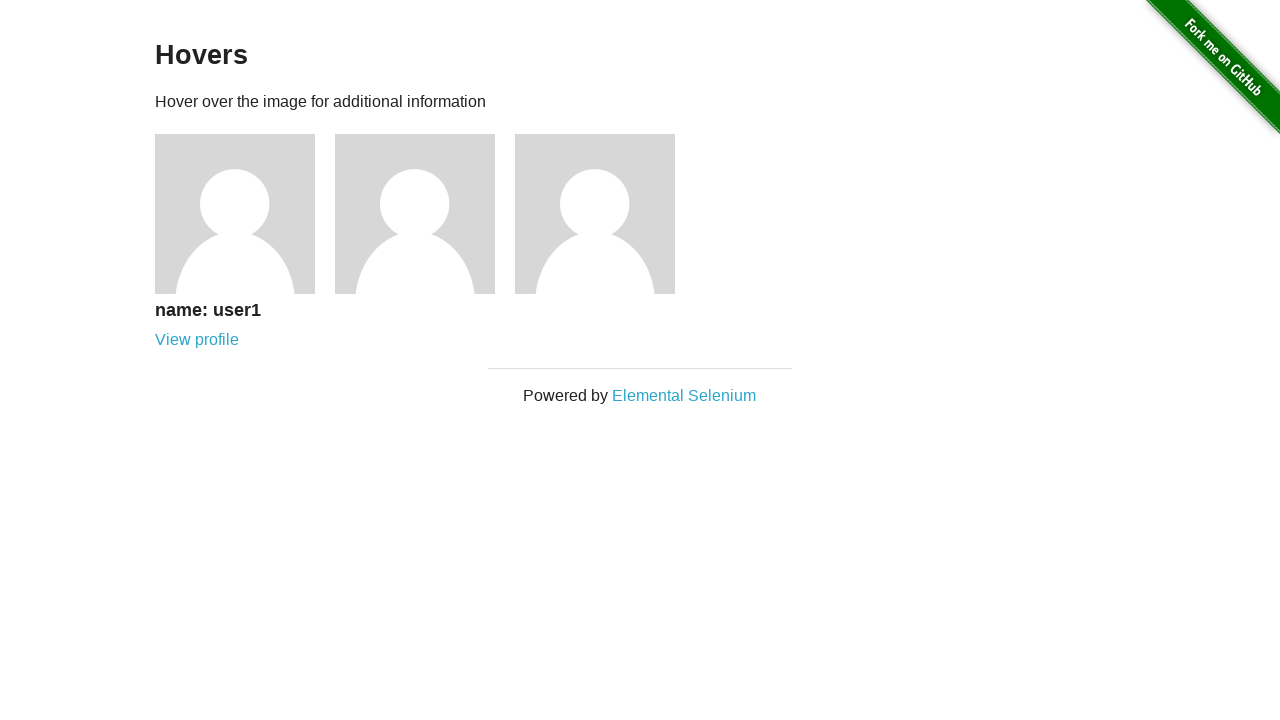

Verified first user text is 'name: user1'
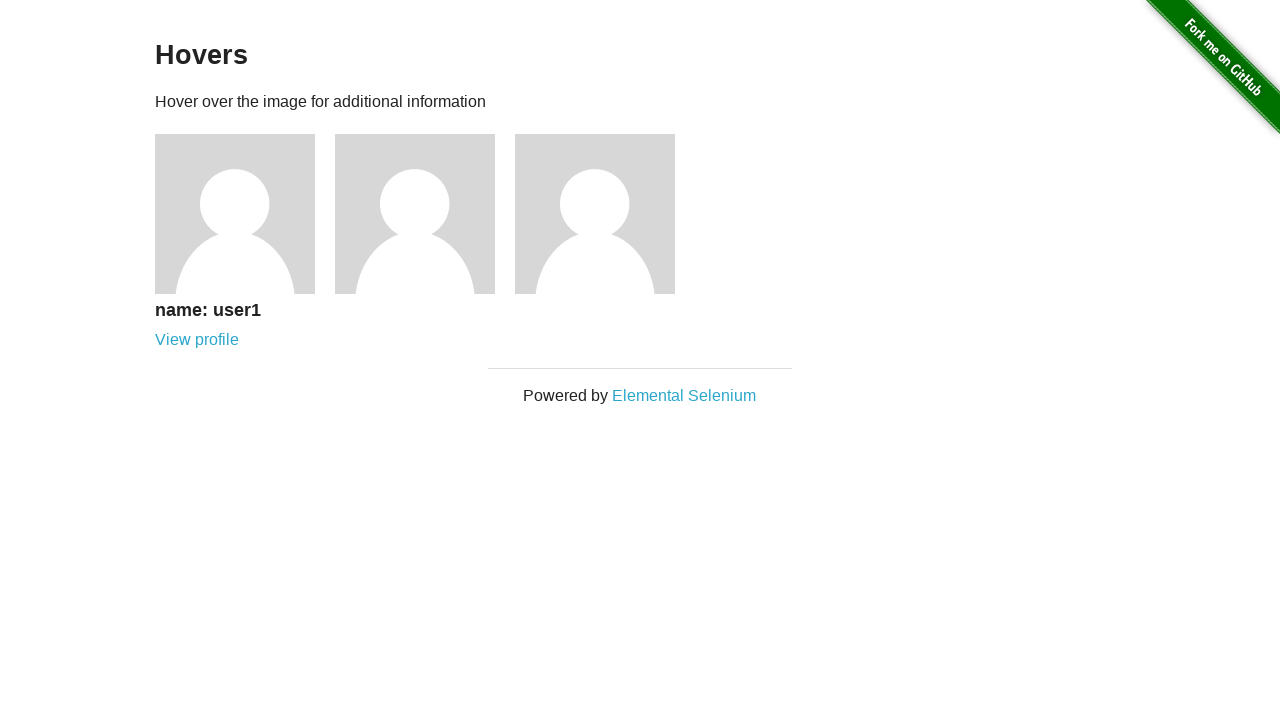

Hovered over second user photo at (425, 214) on xpath=//*[@id='content']/div/div[2]
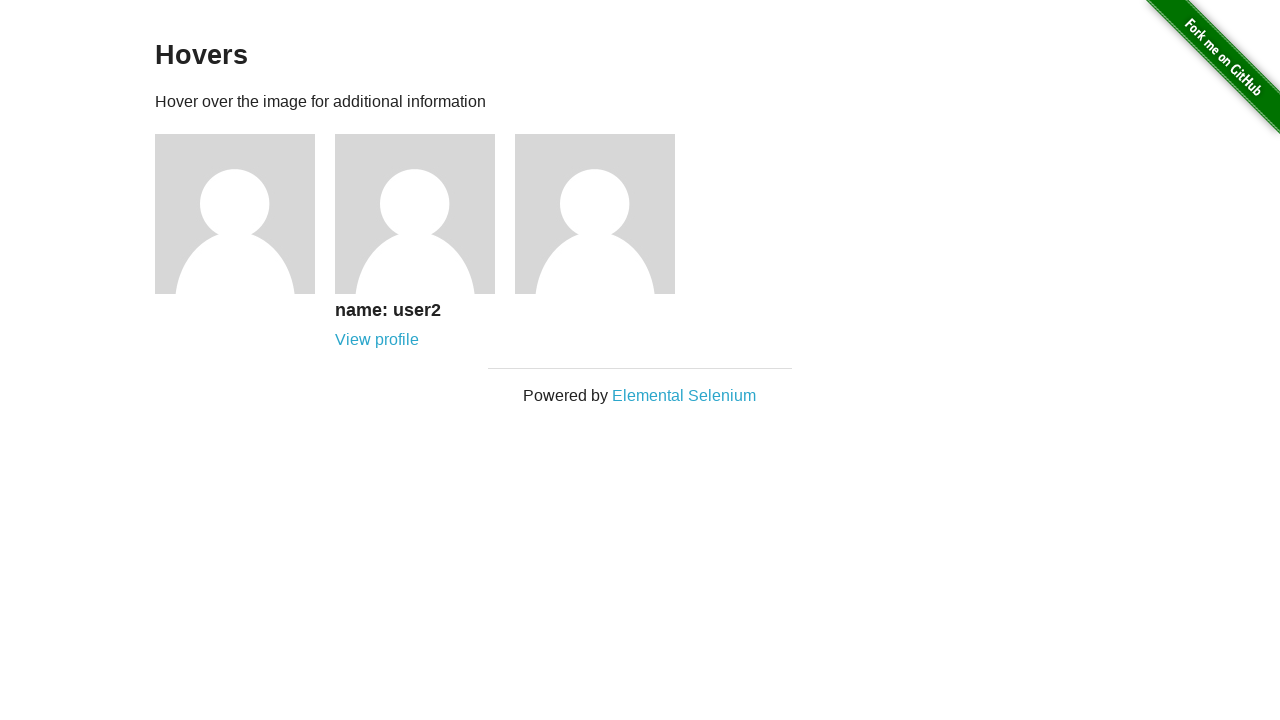

Located second user text element
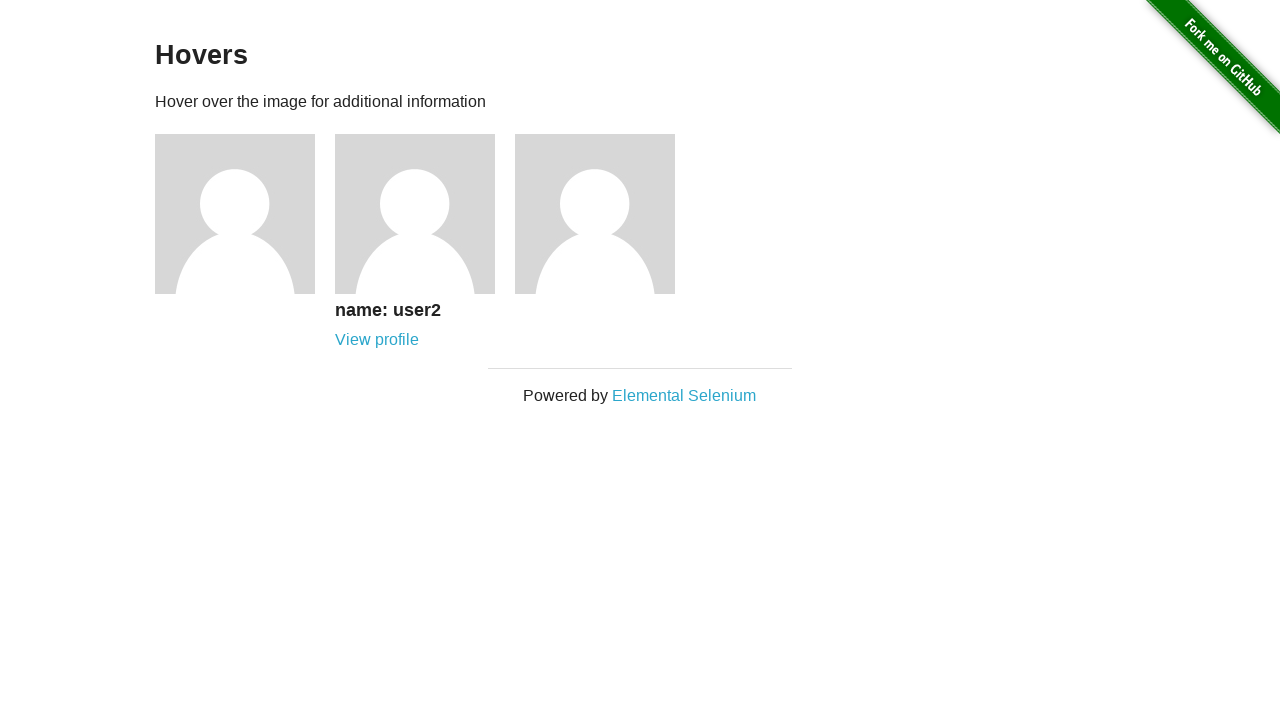

Verified second user text is 'name: user2'
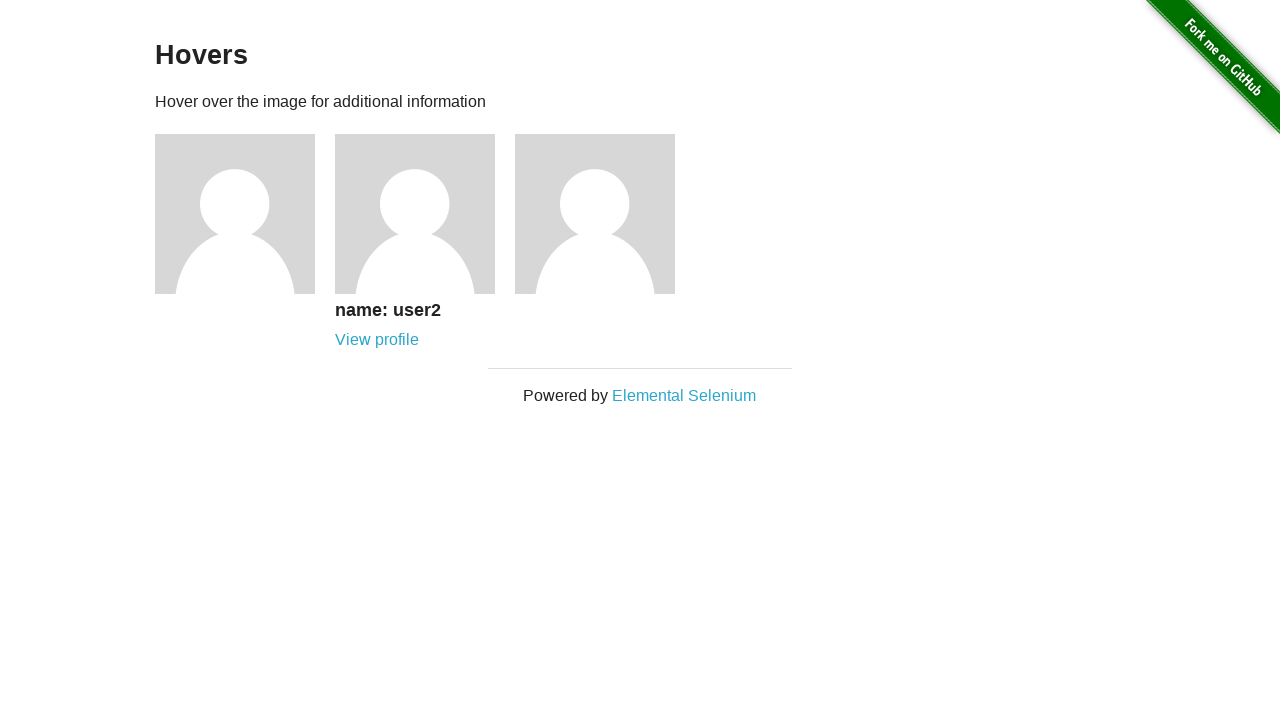

Hovered over third user photo at (605, 214) on xpath=//*[@id='content']/div/div[3]
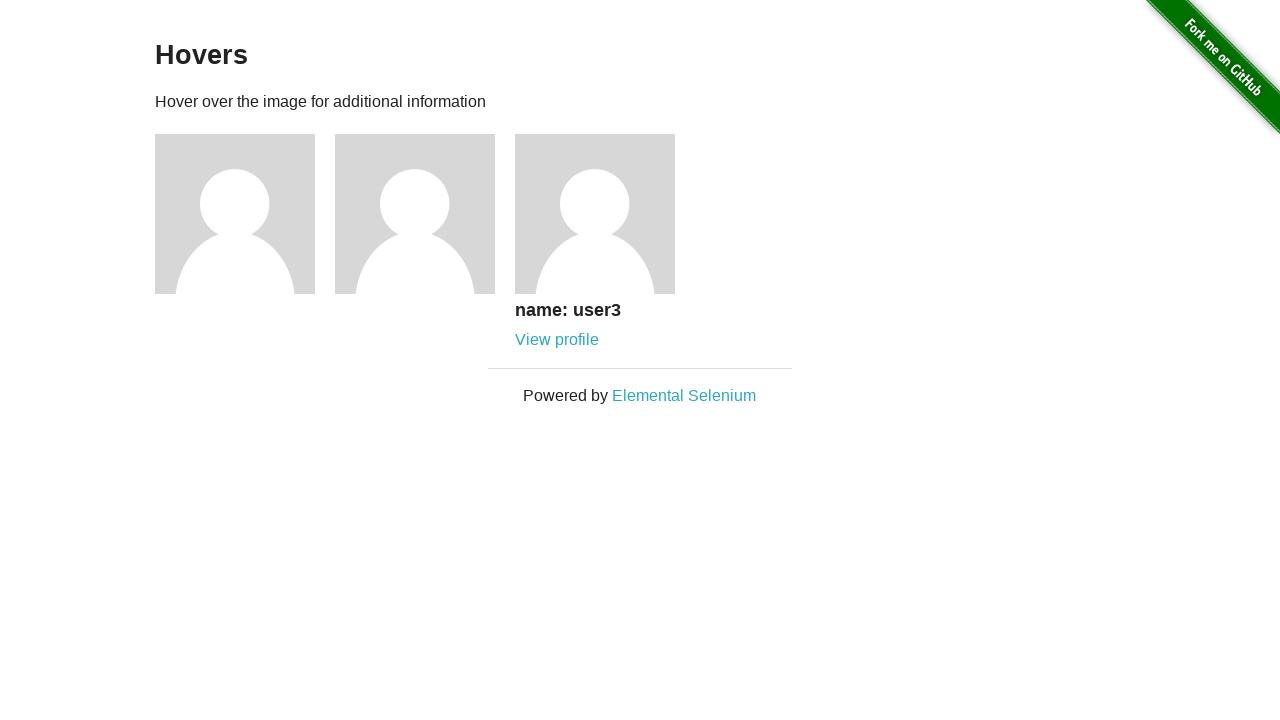

Located third user text element
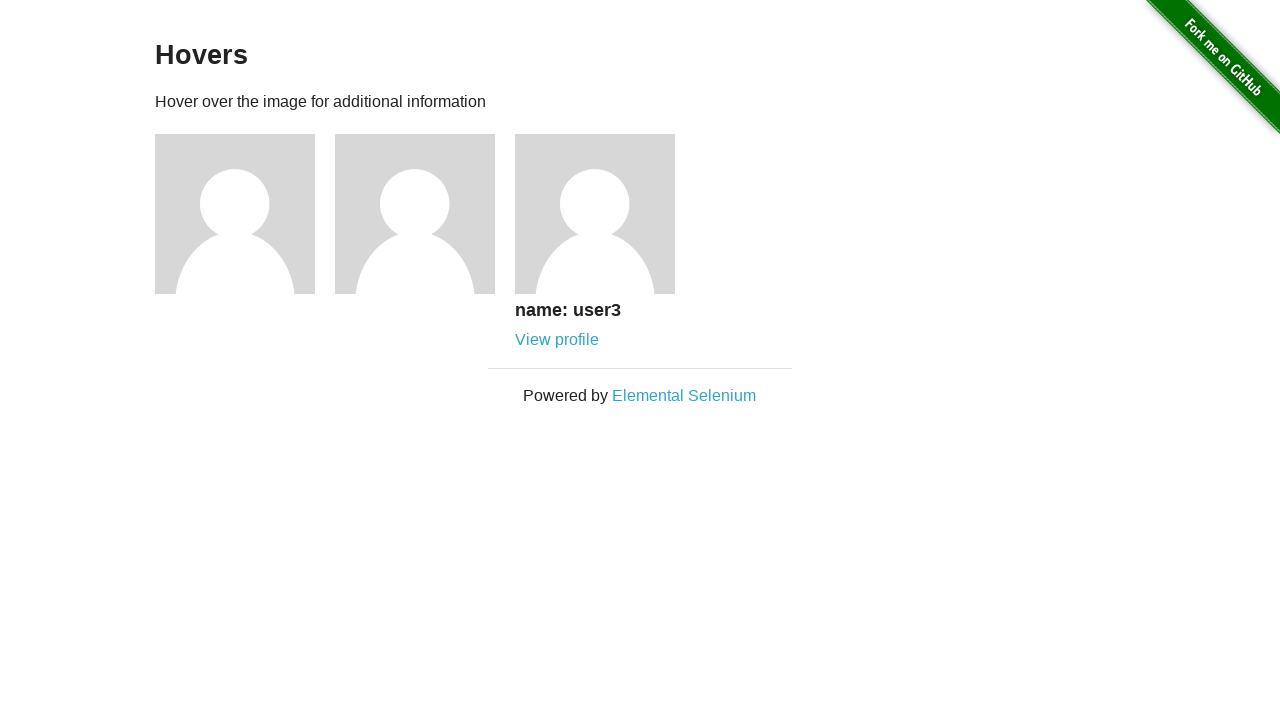

Verified third user text is 'name: user3'
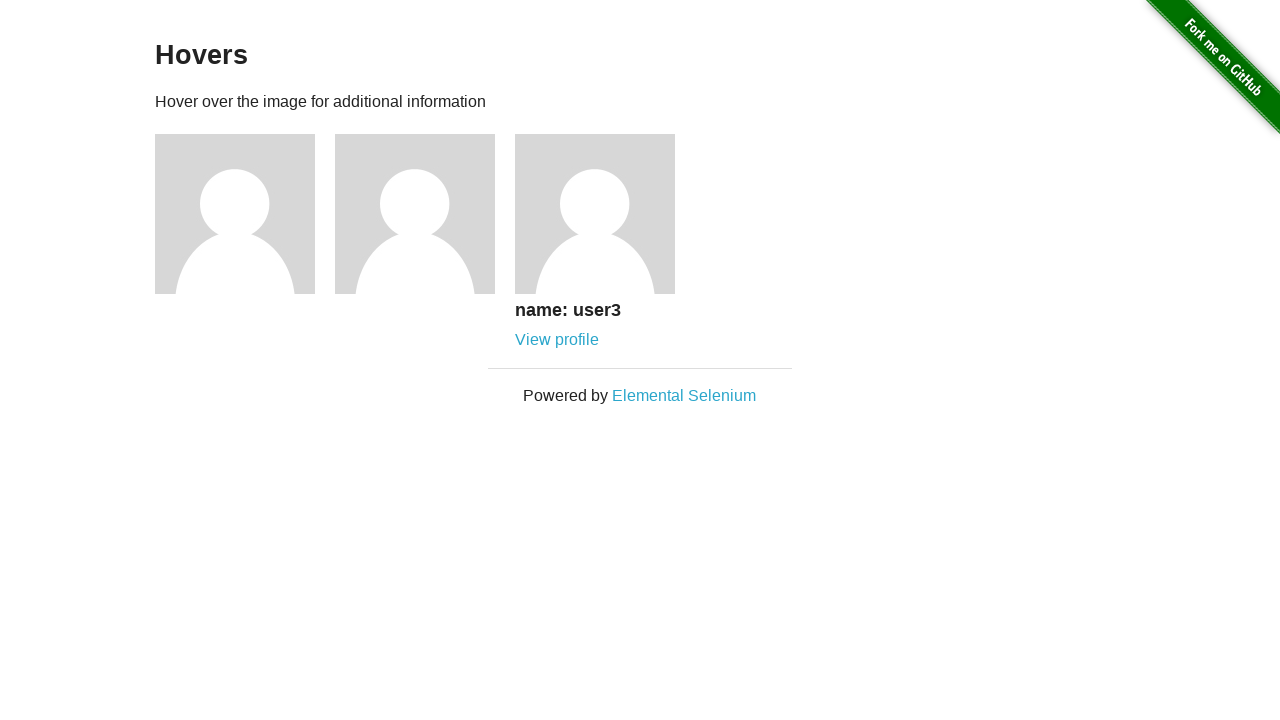

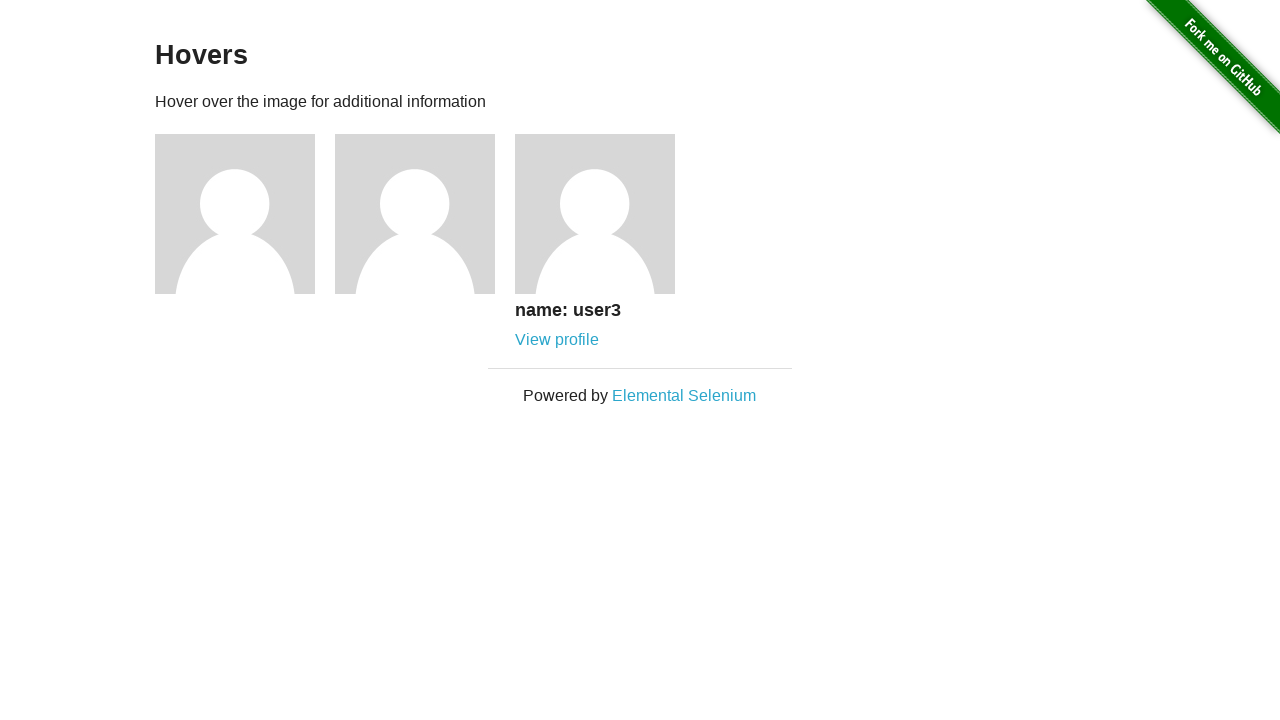